Navigates to the MakeMyTrip travel booking website and verifies it loads successfully

Starting URL: https://www.makemytrip.com/

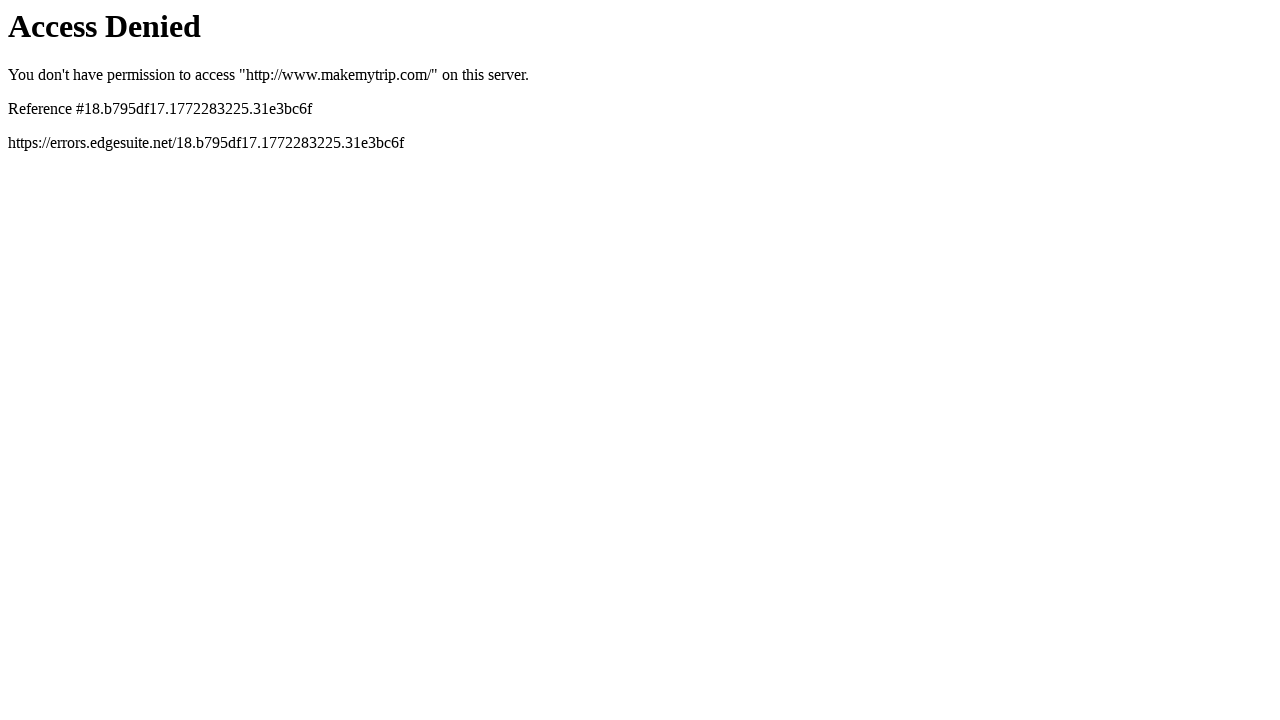

Navigated to MakeMyTrip homepage
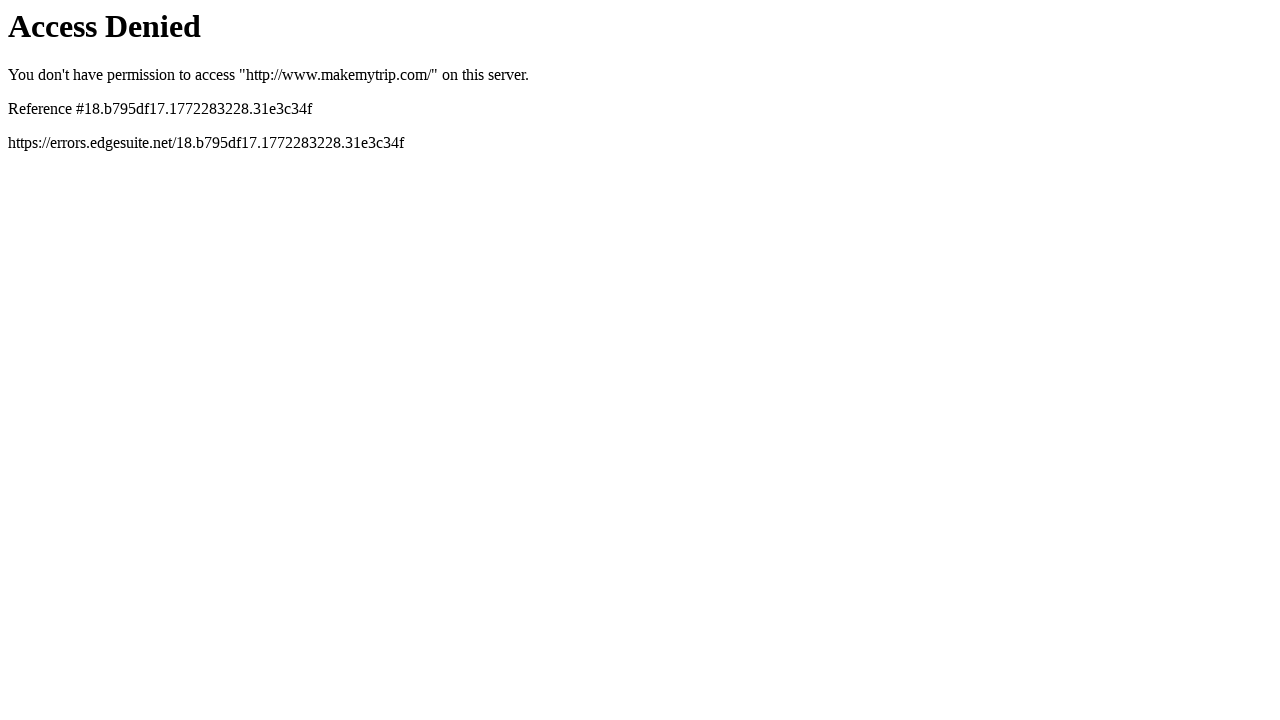

Page loaded successfully with no network activity
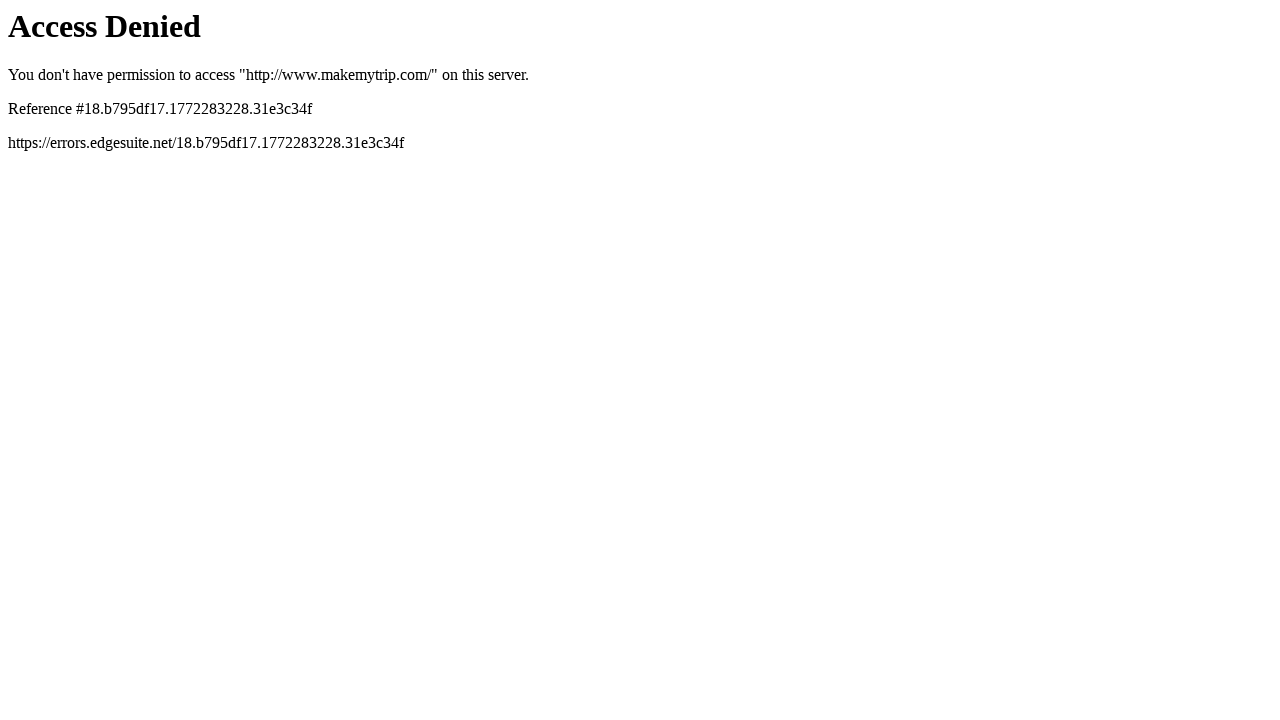

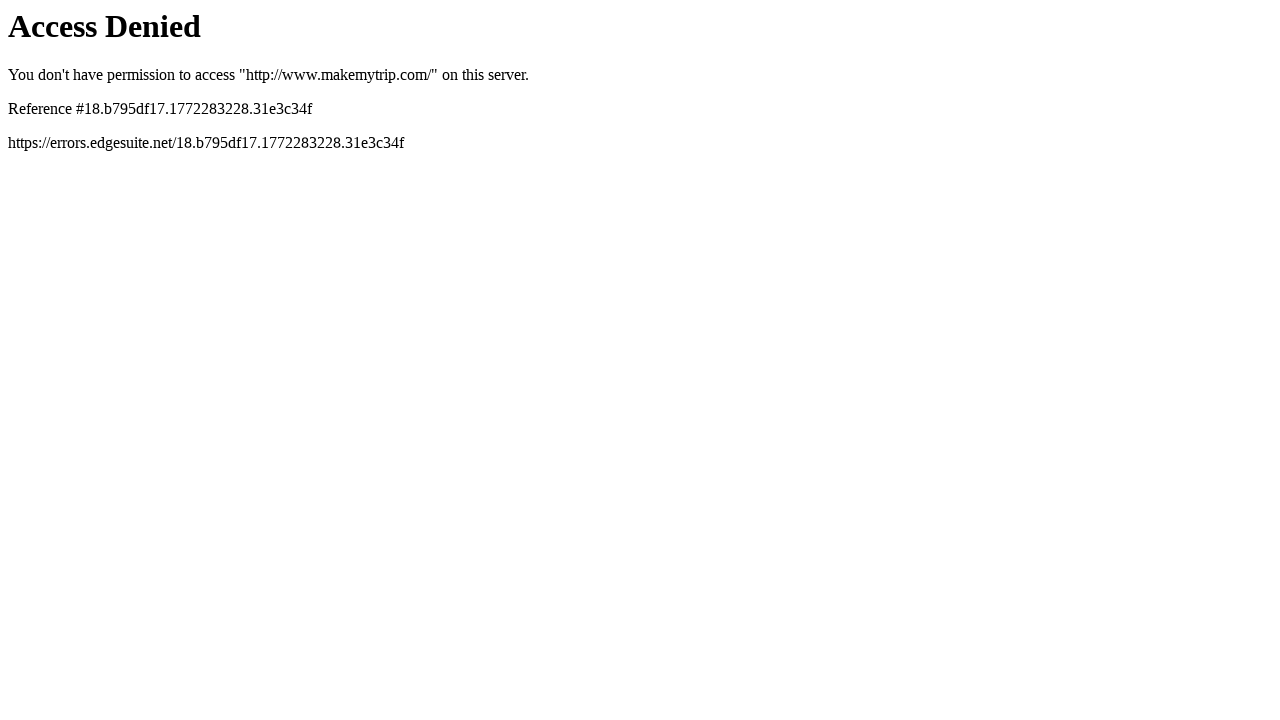